Tests registration form validation with invalid phone number format, verifying phone number prefix requirements

Starting URL: https://alada.vn/tai-khoan/dang-ky.html

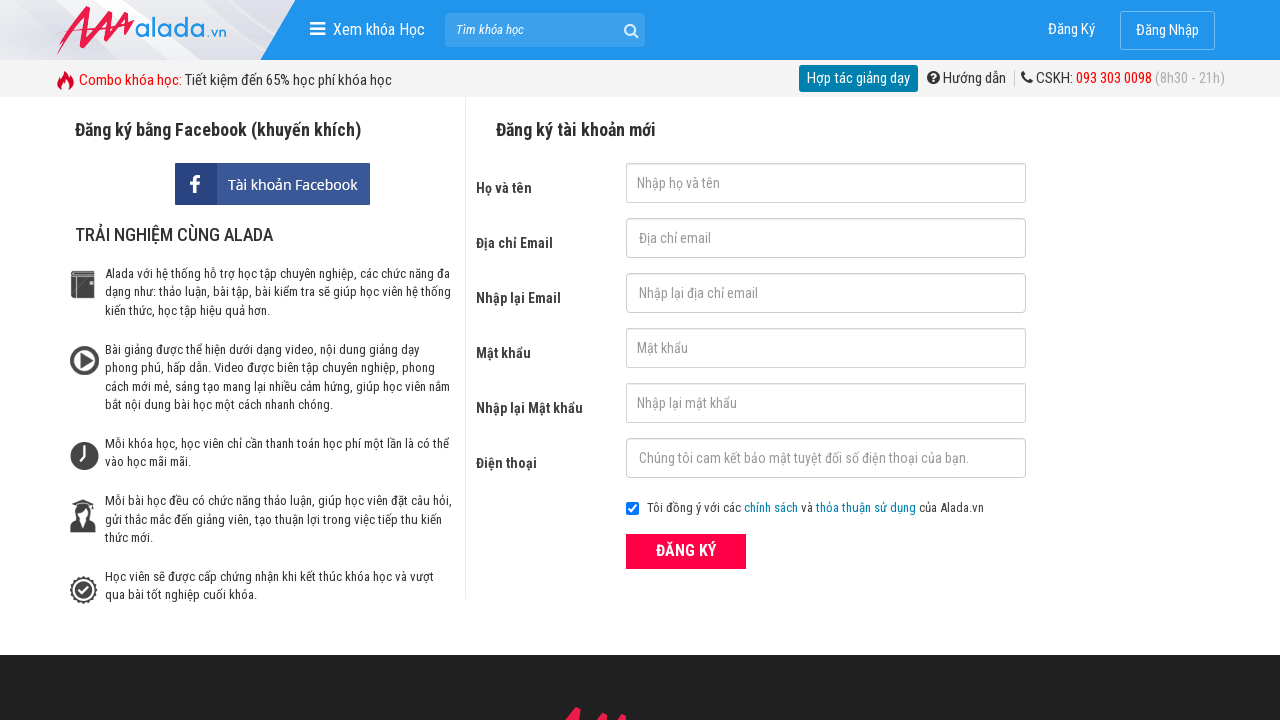

Filled first name field with 'Tran Thi Nhu Mai' on #txtFirstname
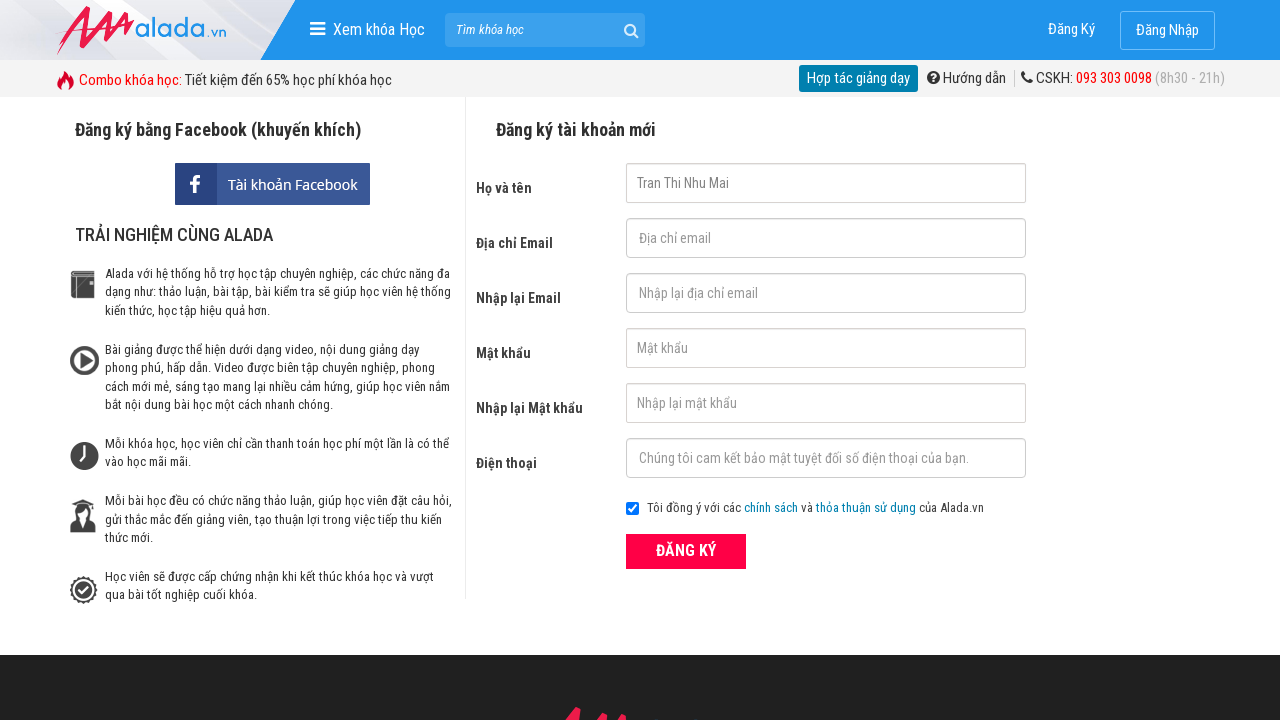

Filled email field with 'tranthinhumai2001@gmail.com' on #txtEmail
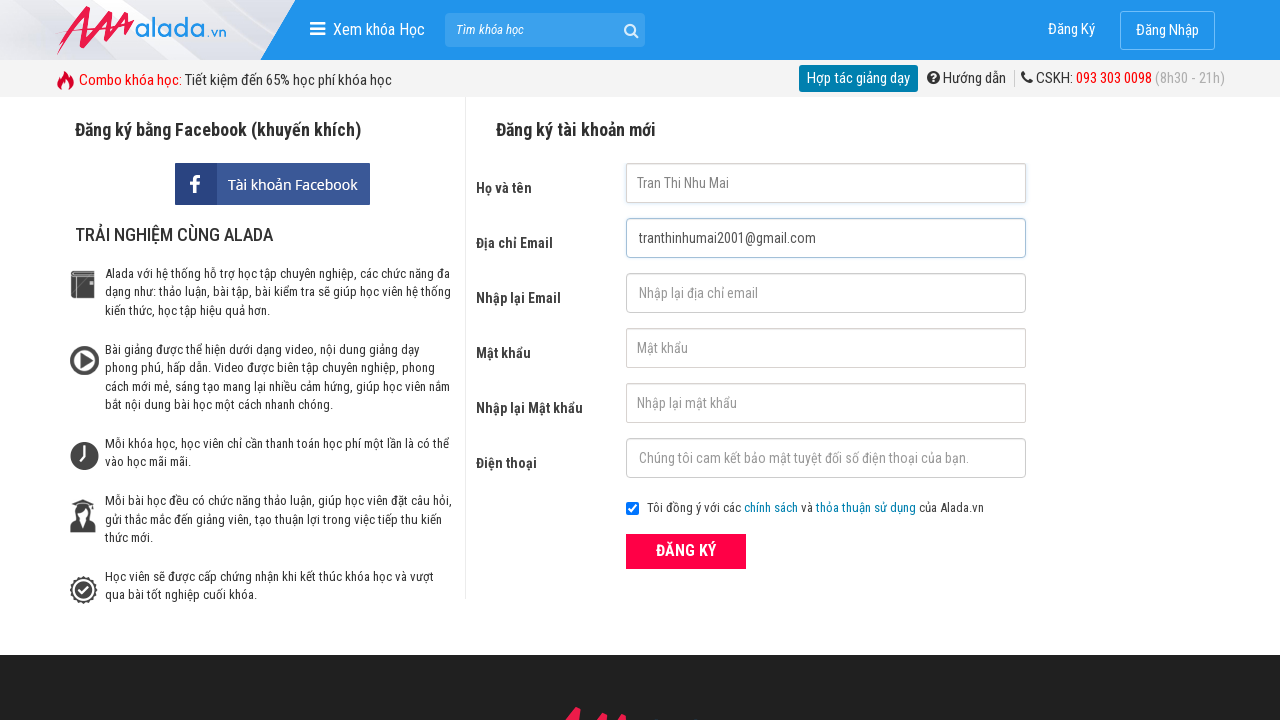

Filled confirm email field with 'tranthinhumai2001@gmail.com' on #txtCEmail
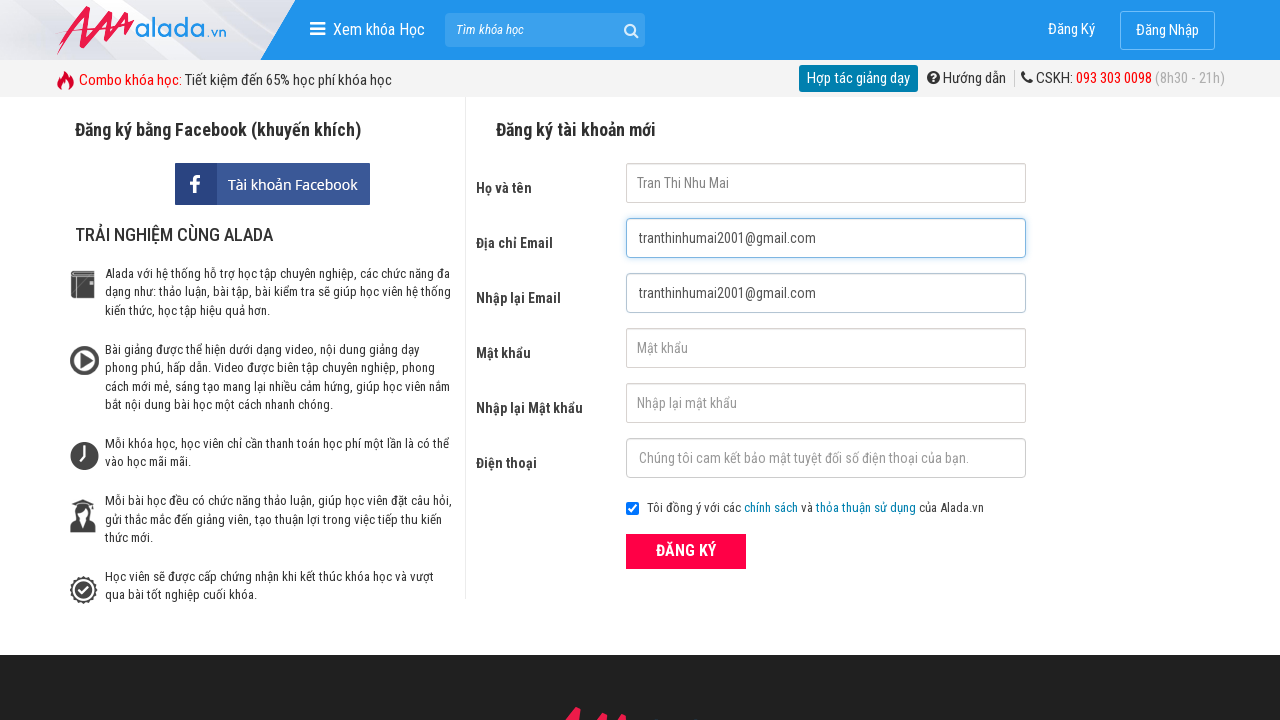

Filled password field with 'Mai@dev1234' on #txtPassword
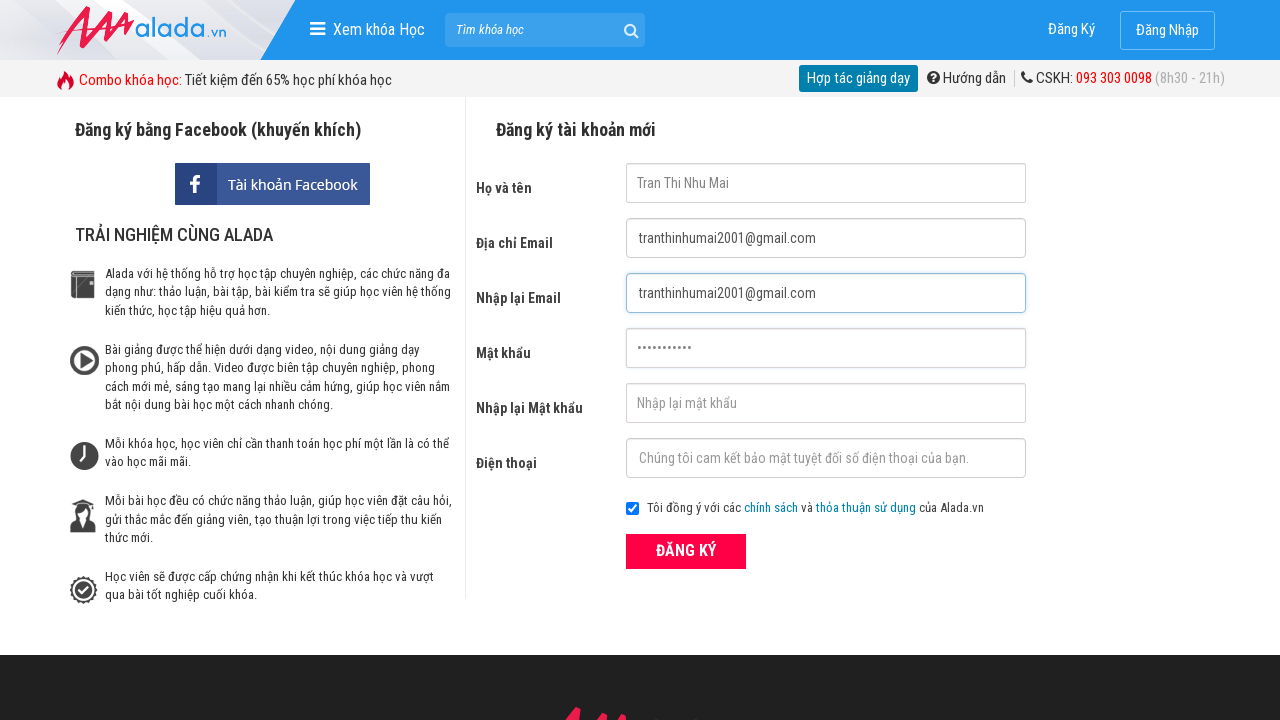

Filled confirm password field with 'Mai@dev1234' on #txtCPassword
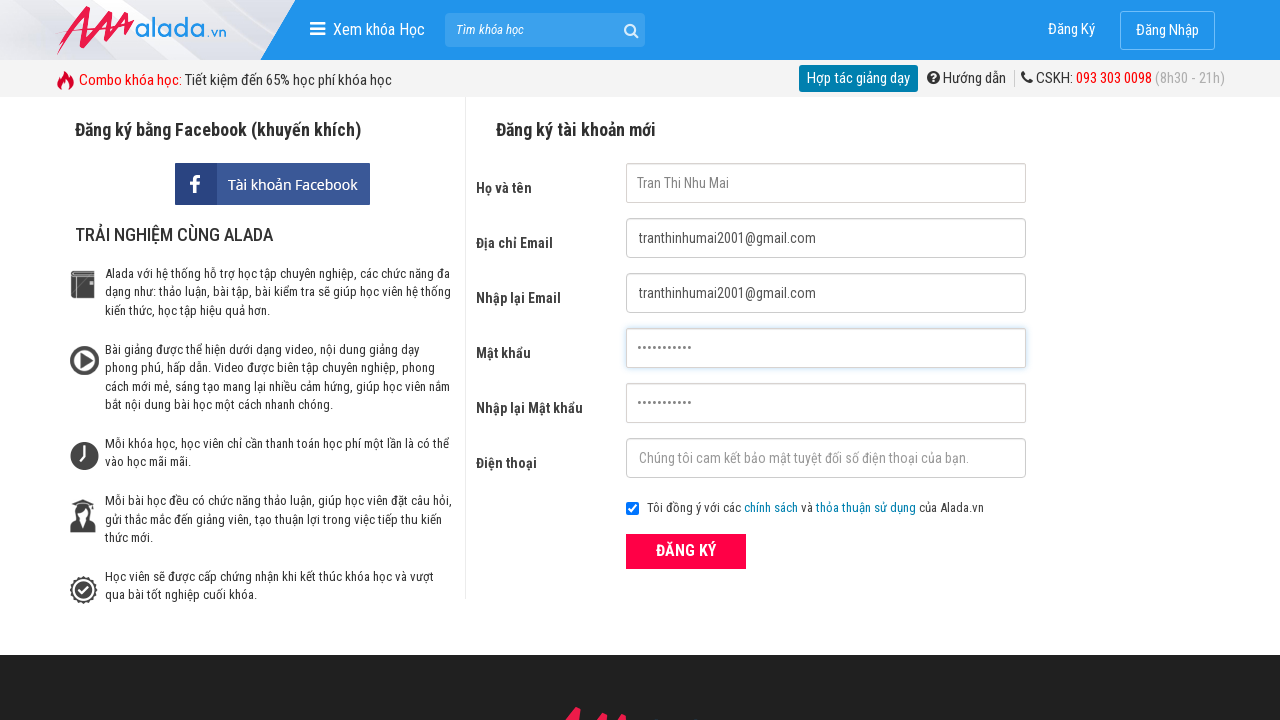

Filled phone field with invalid format '123456789' (missing required prefix) on #txtPhone
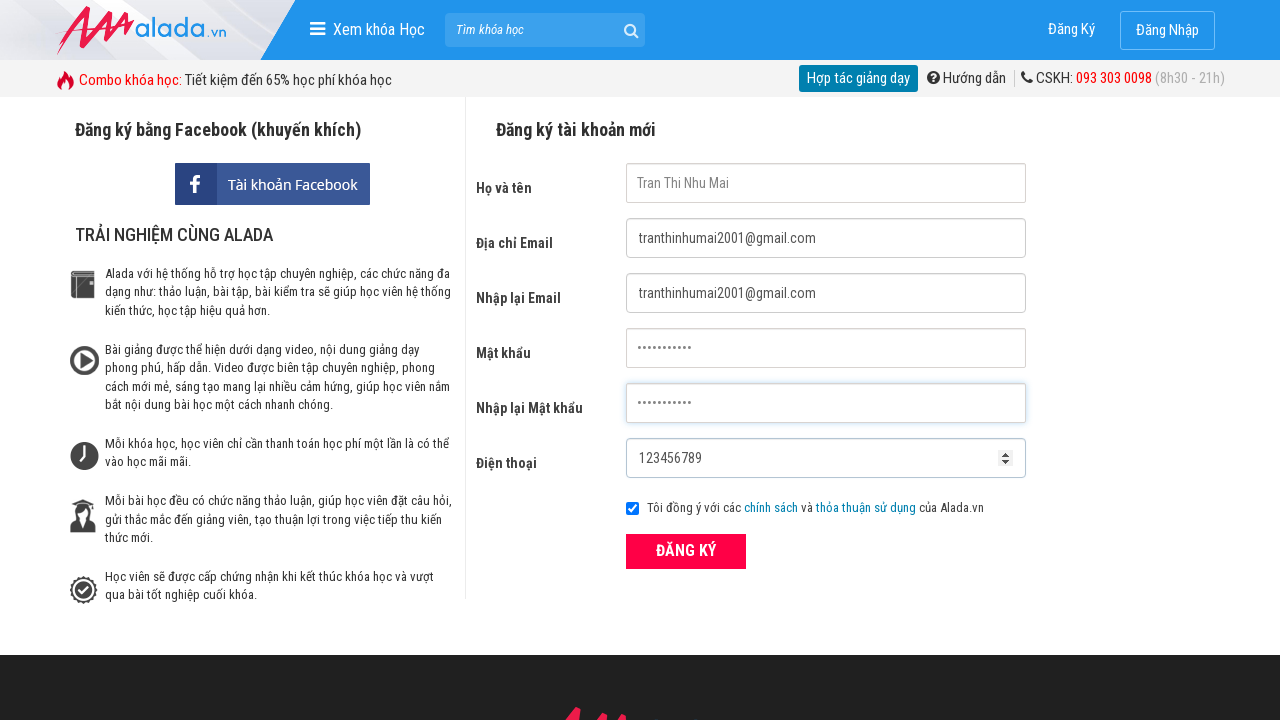

Clicked ĐĂNG KÝ (Register) button at (686, 551) on xpath=//form[@id='frmLogin']//button[text()='ĐĂNG KÝ']
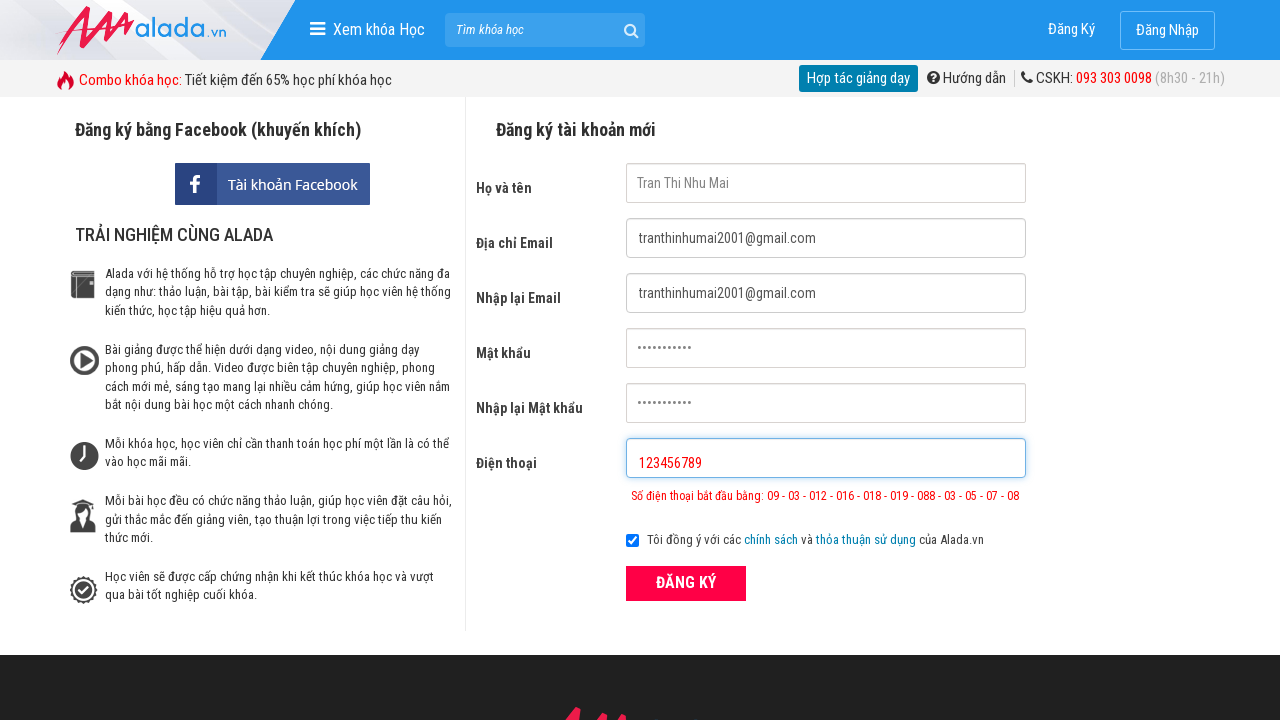

Phone number error message appeared, validating phone prefix requirement
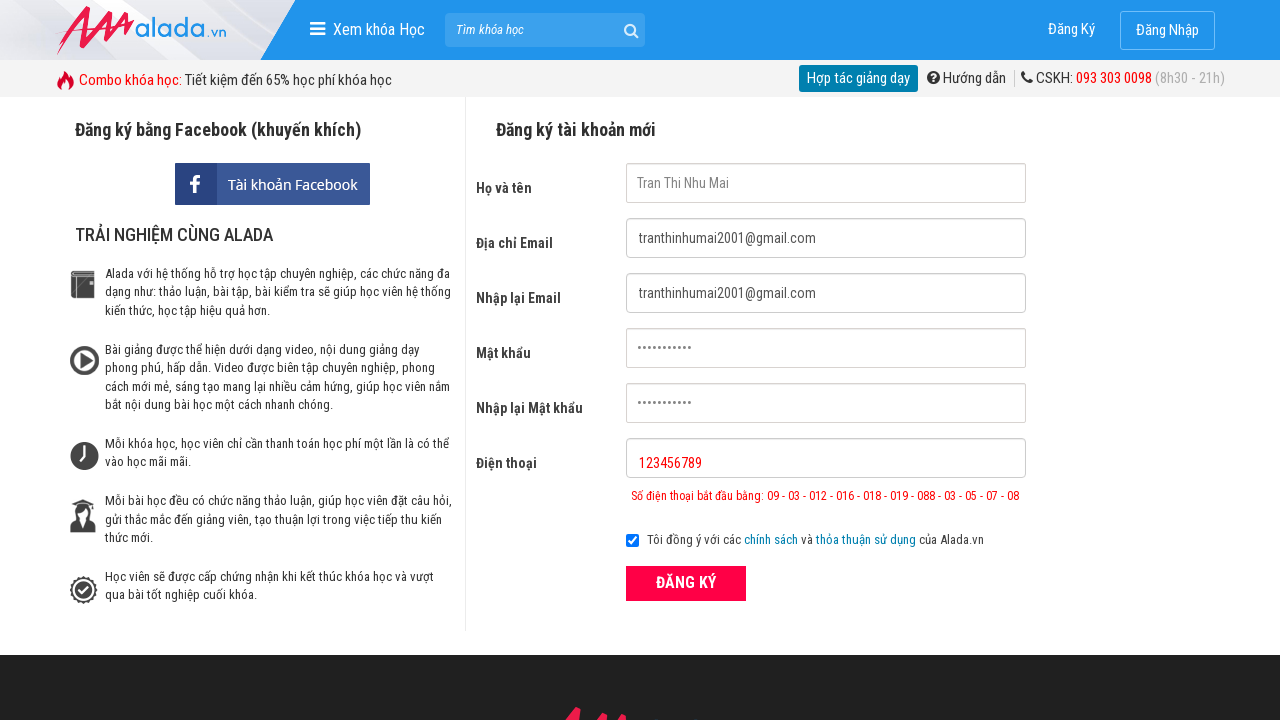

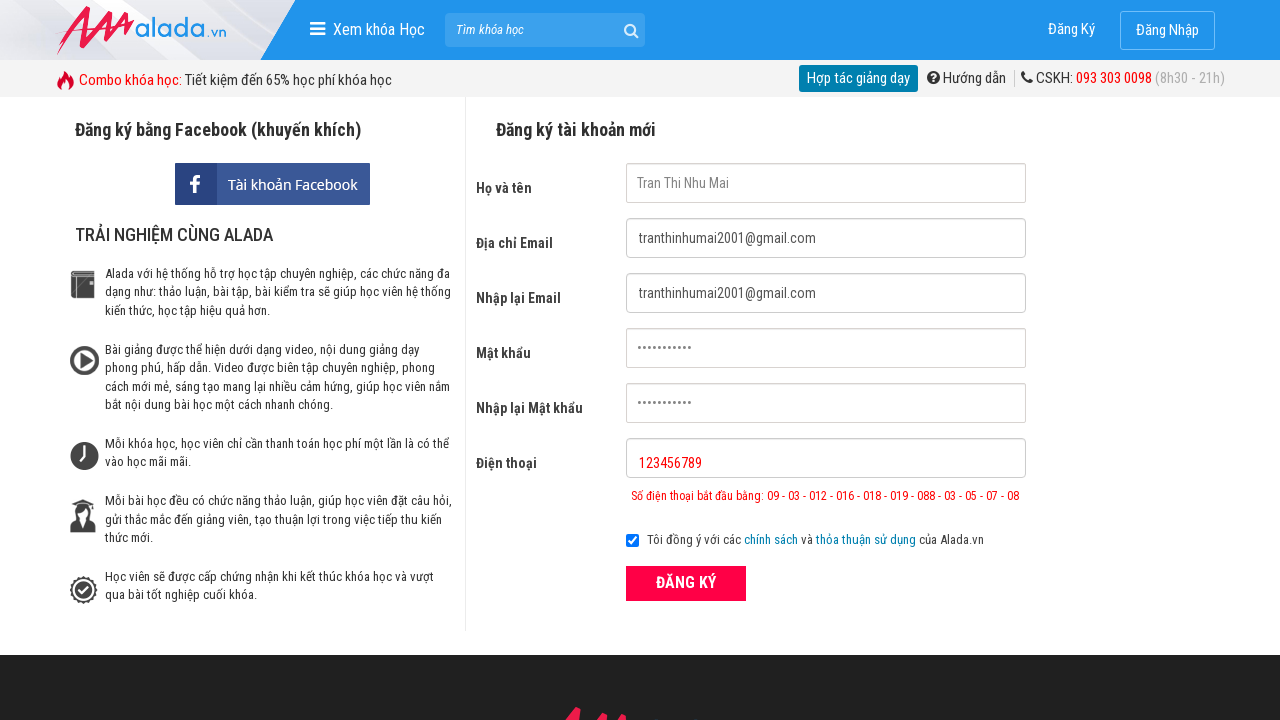